Navigates to an Angular demo application and clicks on the library button to test navigation functionality

Starting URL: https://rahulshettyacademy.com/angularAppdemo/

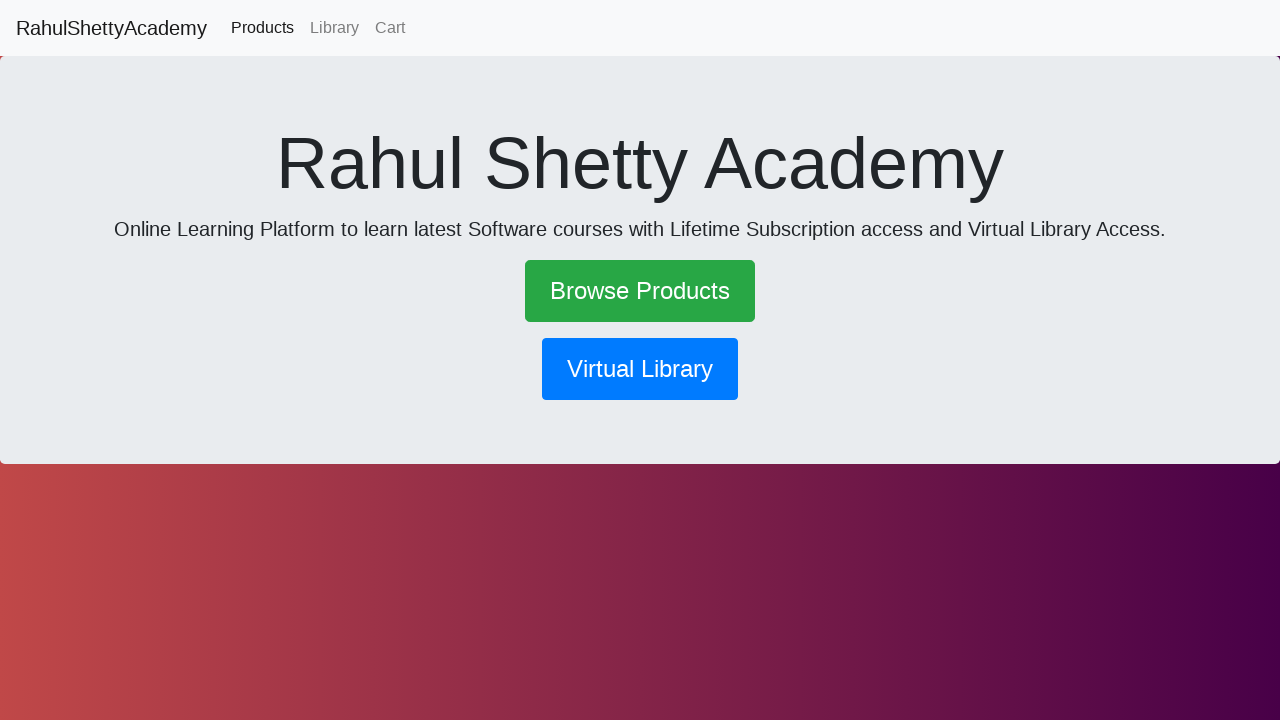

Clicked library navigation button at (640, 369) on button[routerlink='/library']
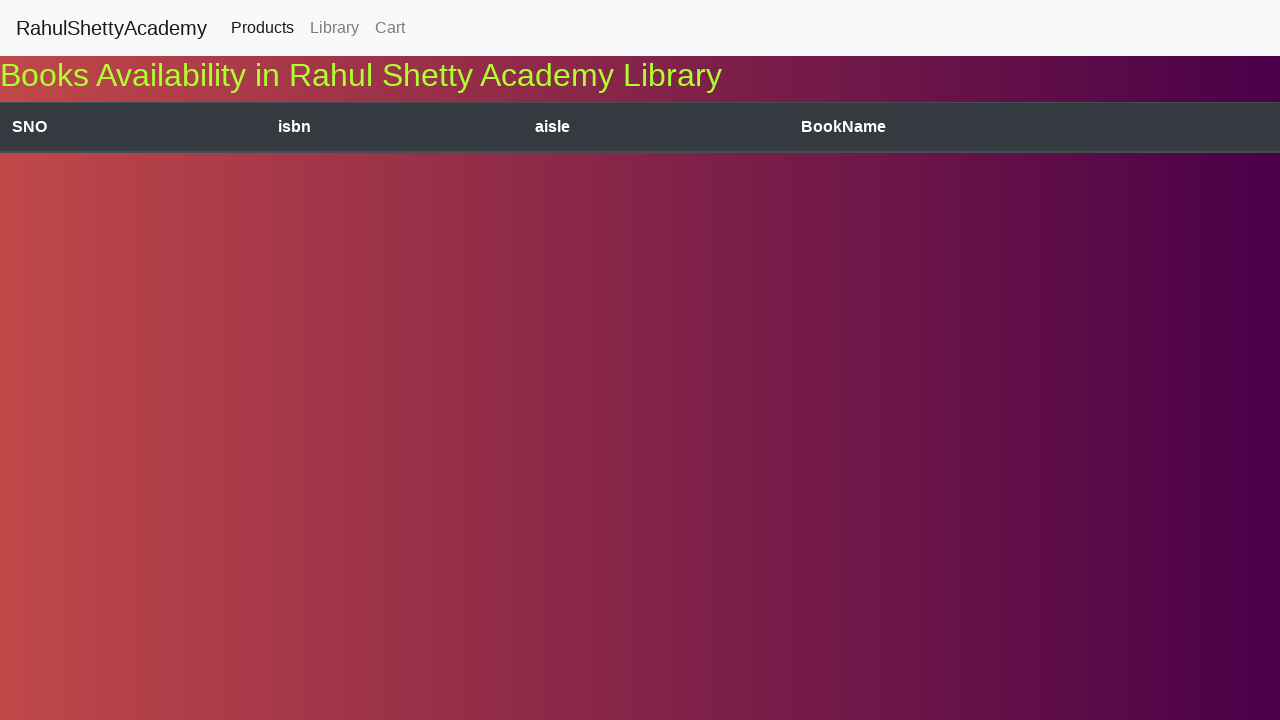

Waited for navigation to complete
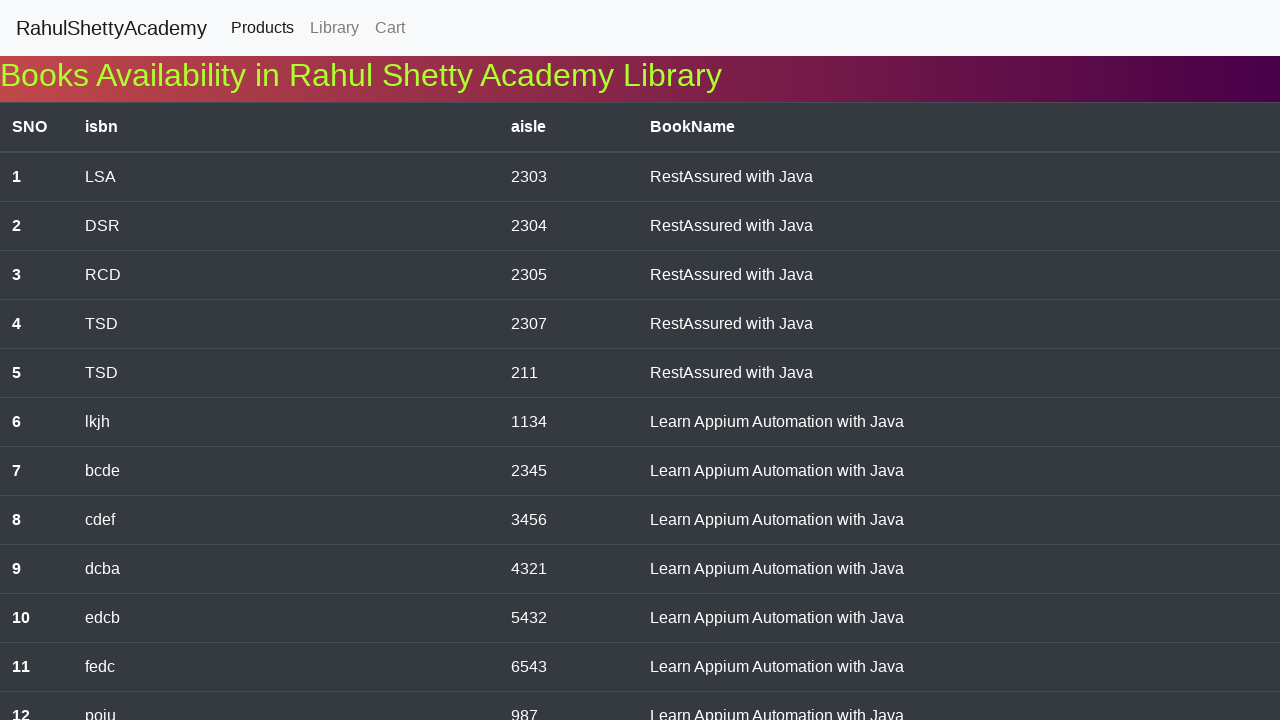

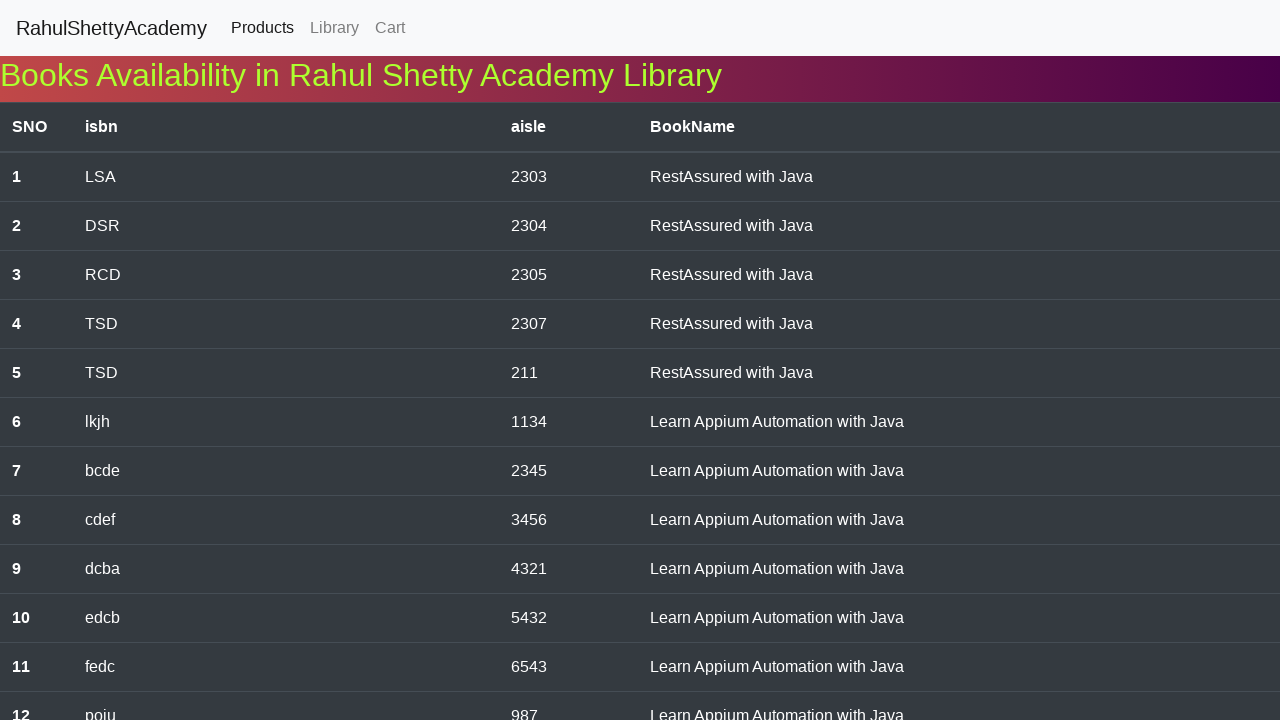